Navigates to the Playwright documentation homepage, verifies the page title contains "Playwright", clicks on the "Get started" link, and verifies navigation to the Installation page.

Starting URL: https://playwright.dev

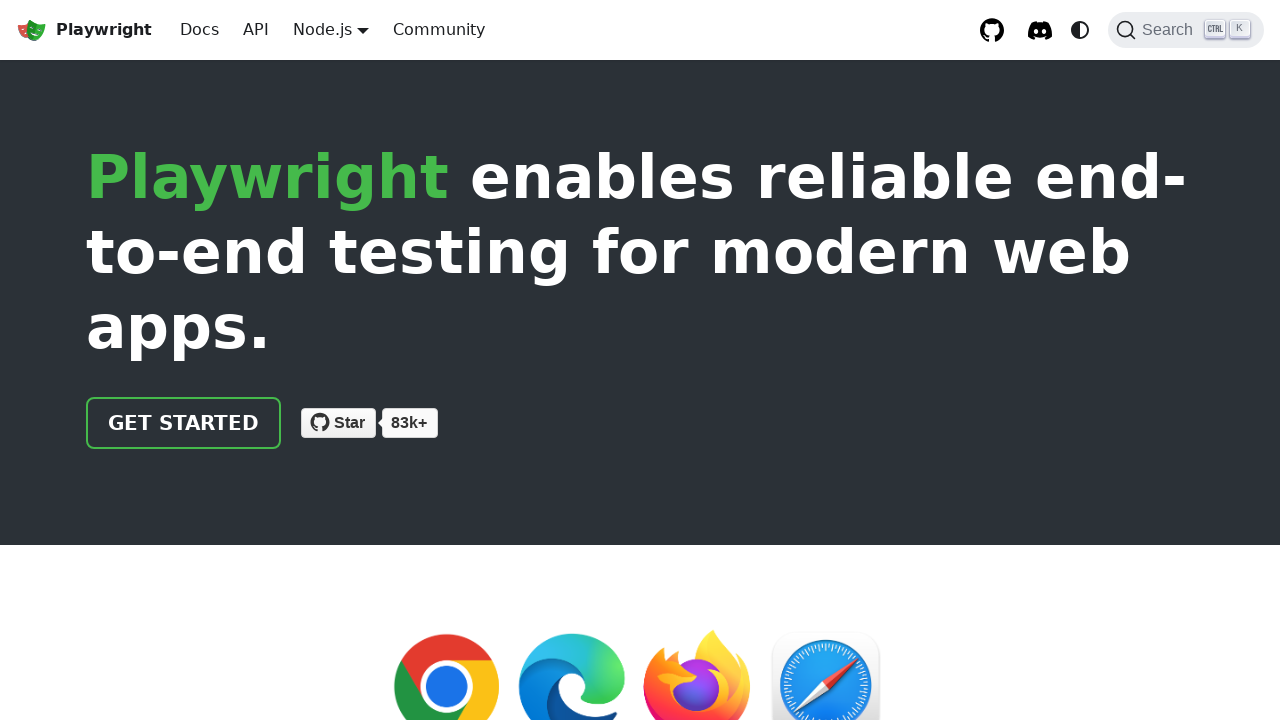

Verified page title contains 'Playwright'
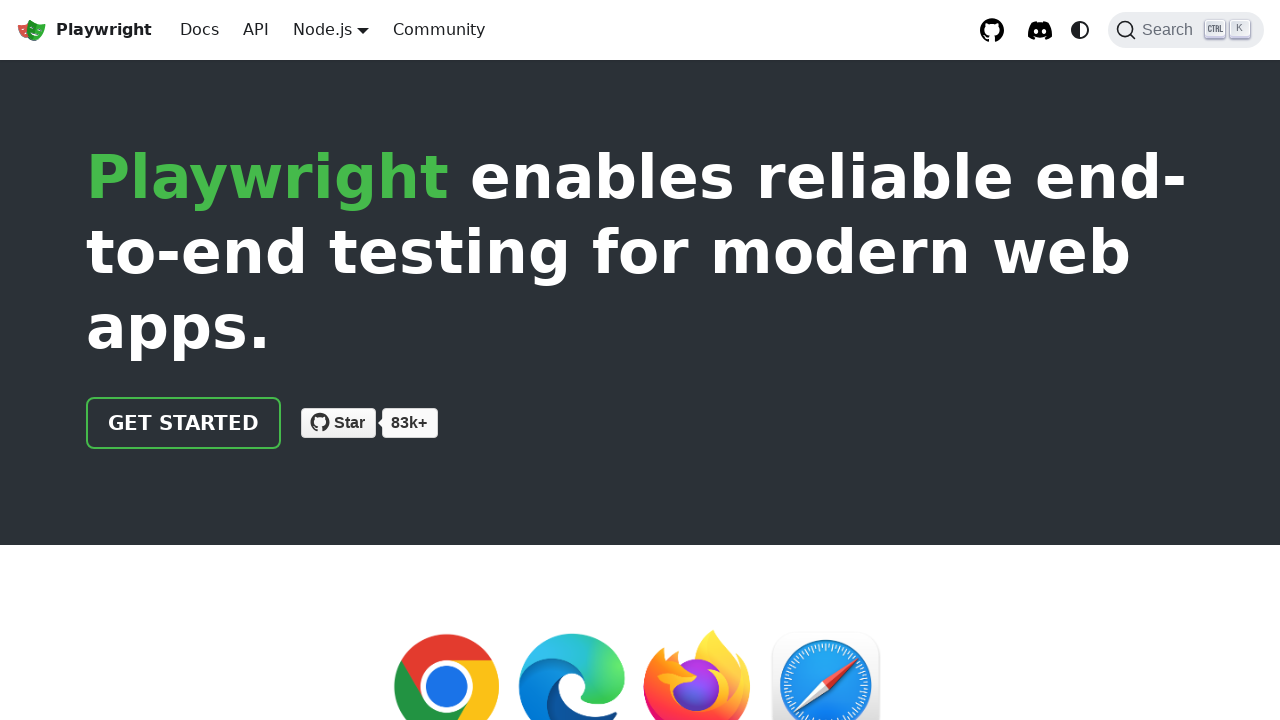

Clicked the 'Get started' link in the header at (184, 423) on xpath=//html/body/div/div[2]/header/div/div/a
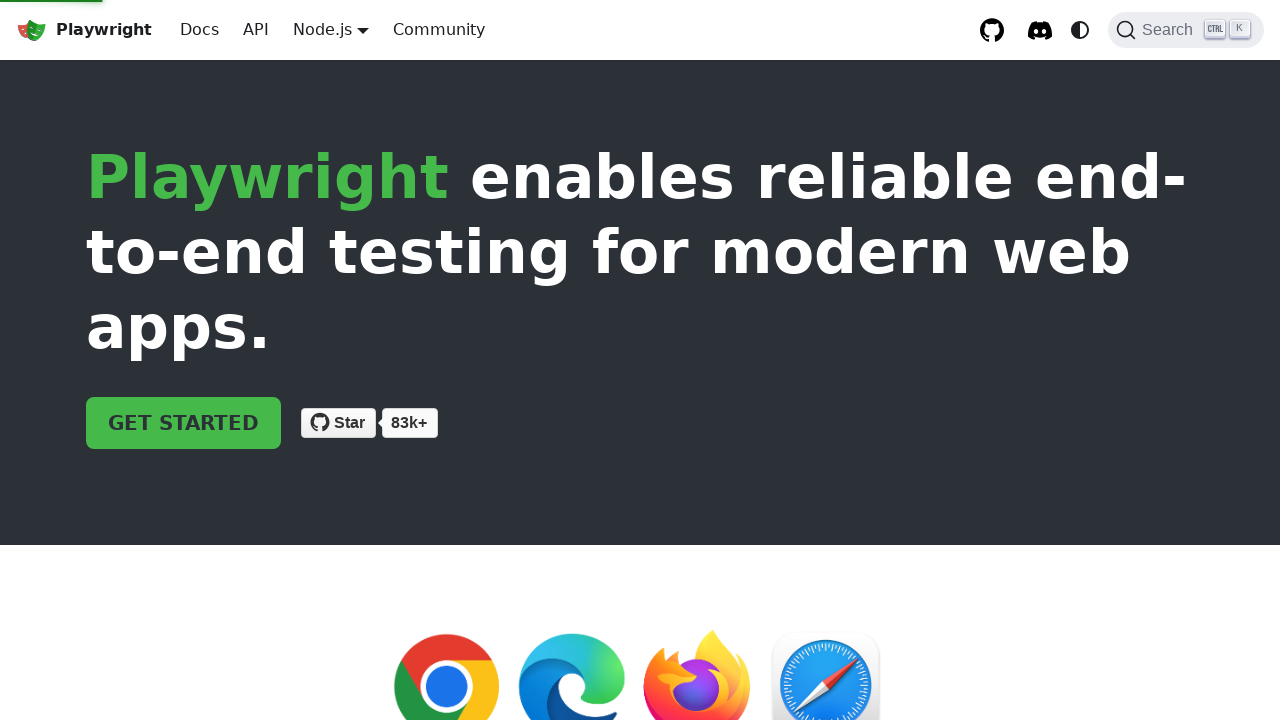

Verified navigation to Installation page
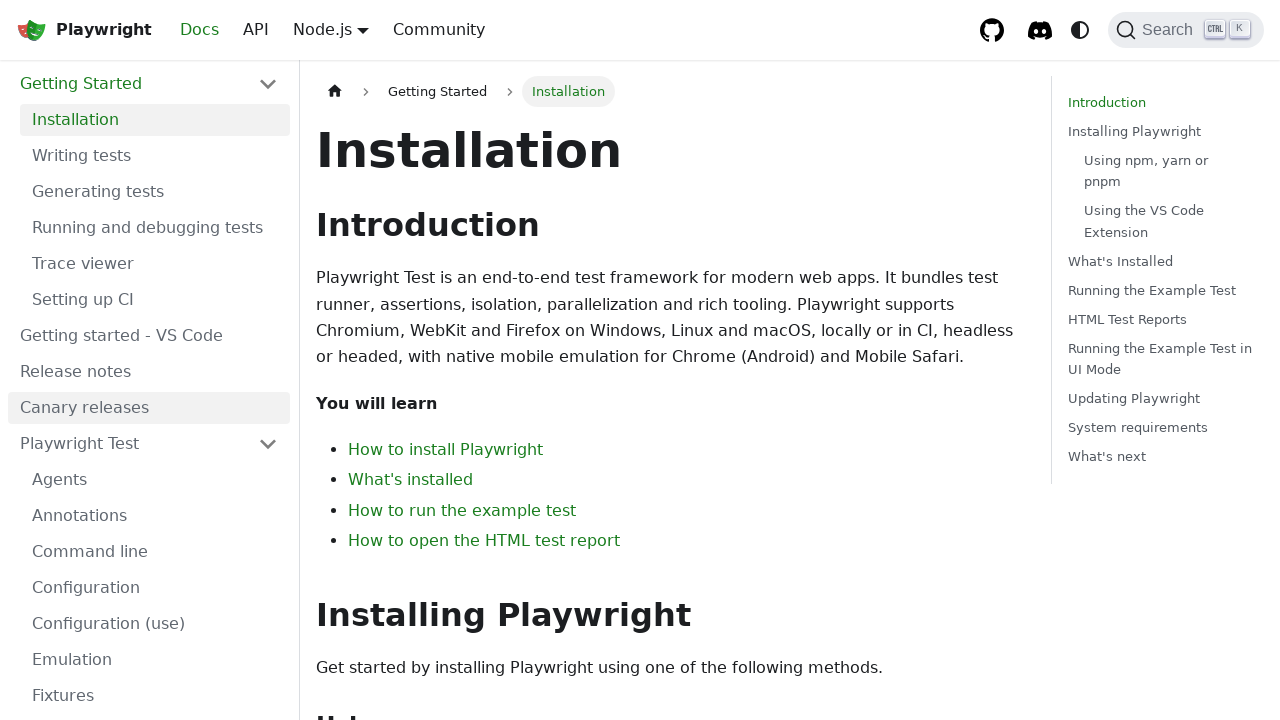

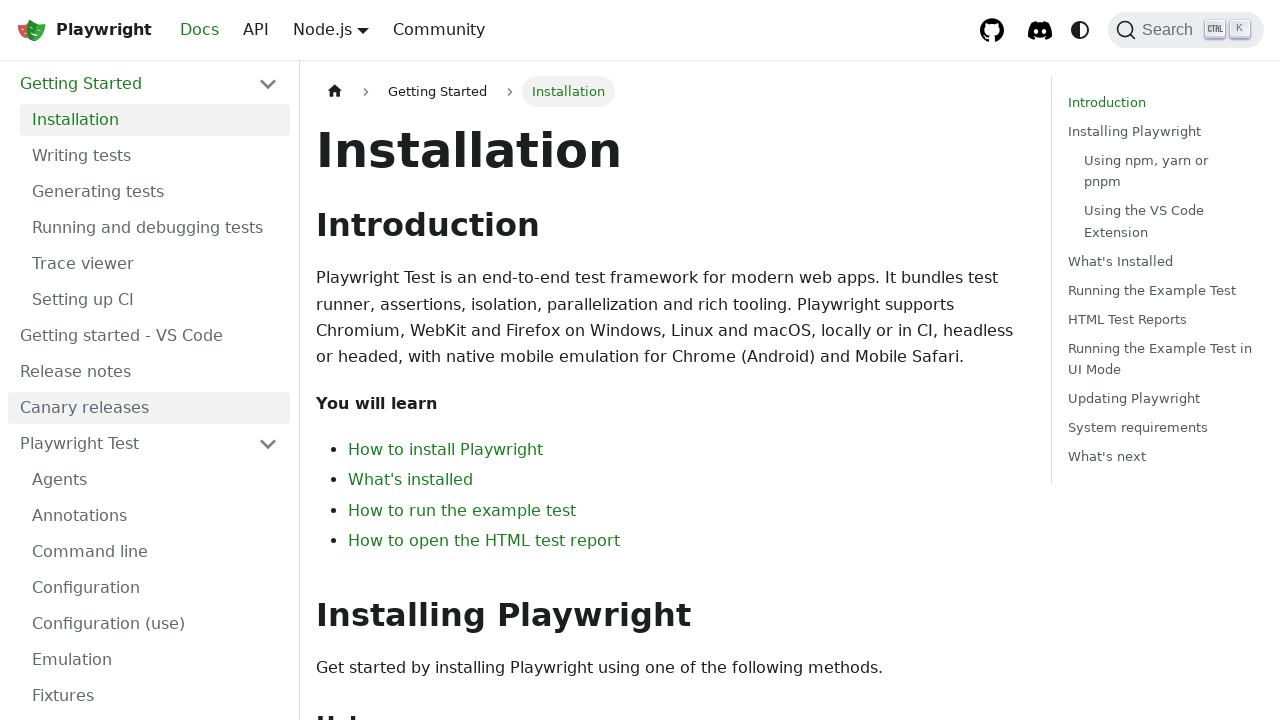